Verifies that the home page displays three product categories (Phones, Laptops, Monitors) in the sidebar

Starting URL: https://www.demoblaze.com

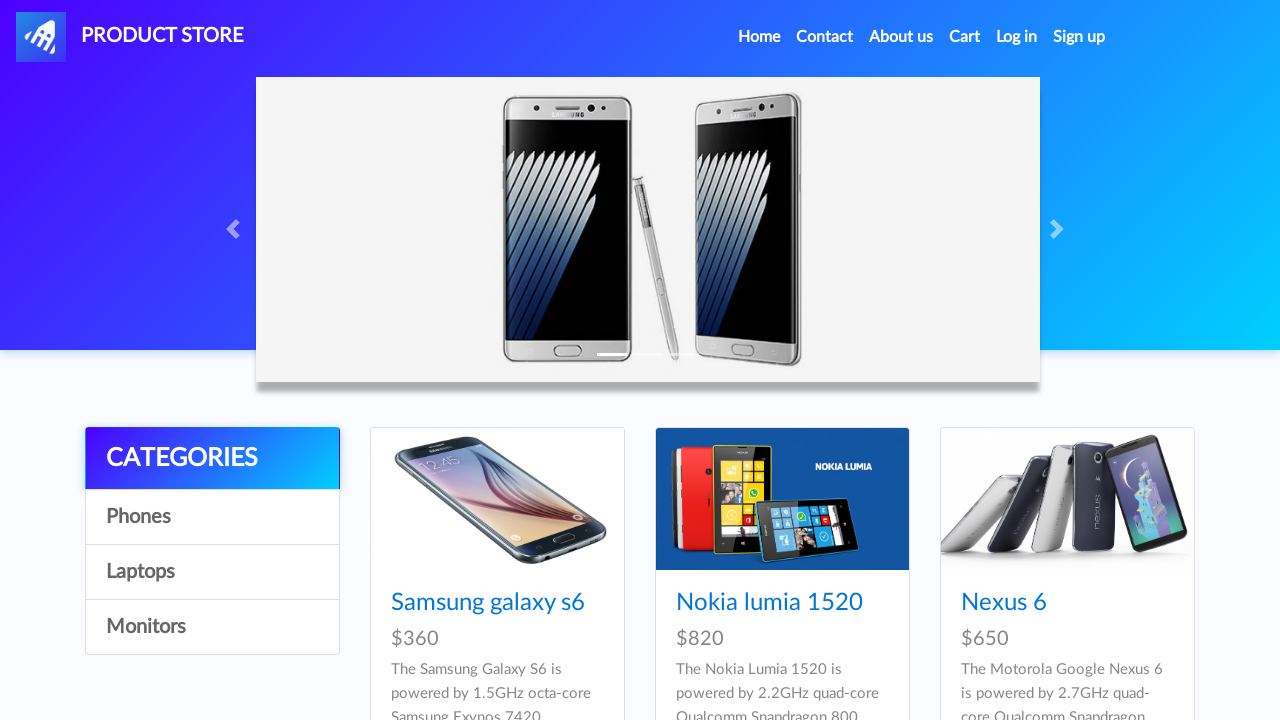

Navigated to DemoBlaze home page
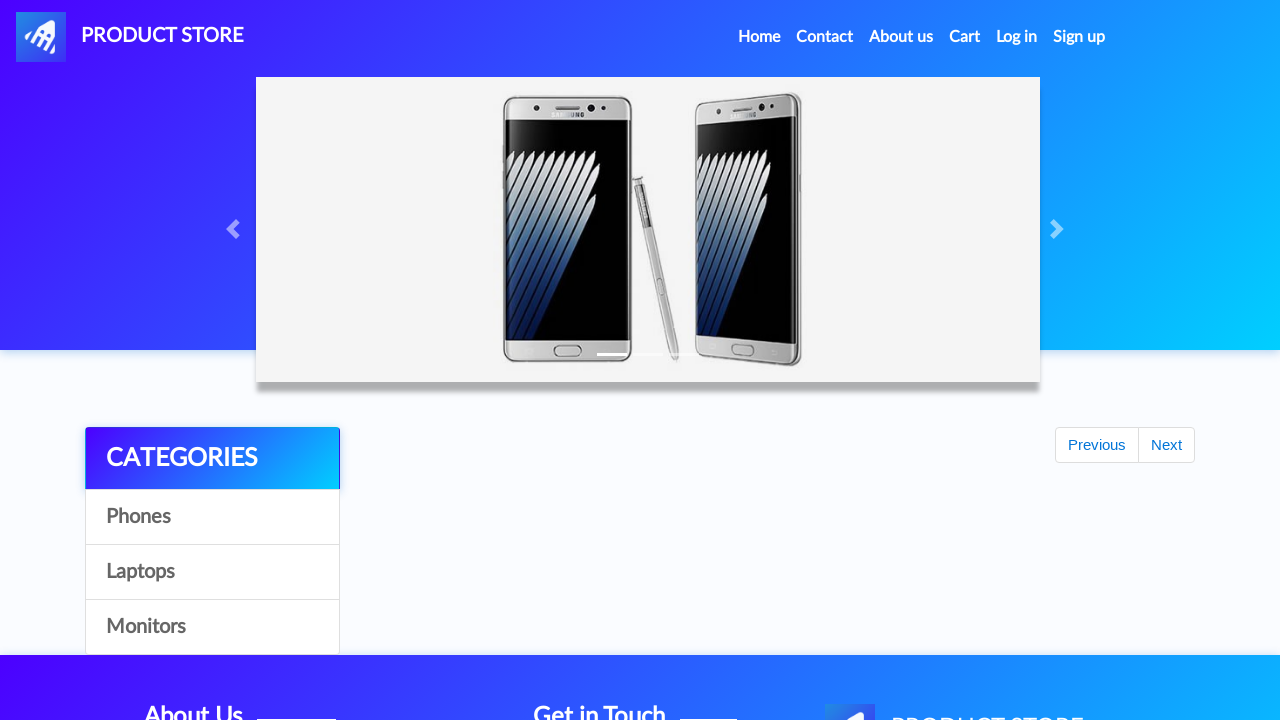

Category sidebar elements loaded
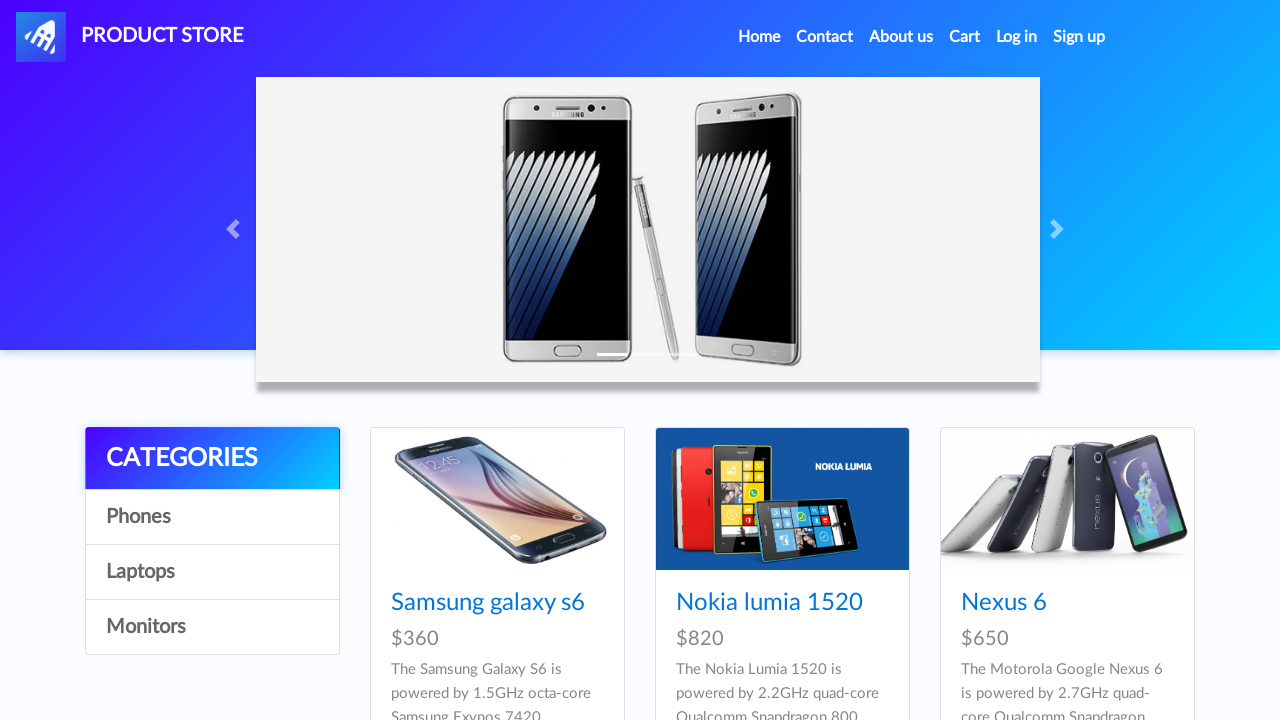

Retrieved all category elements from sidebar
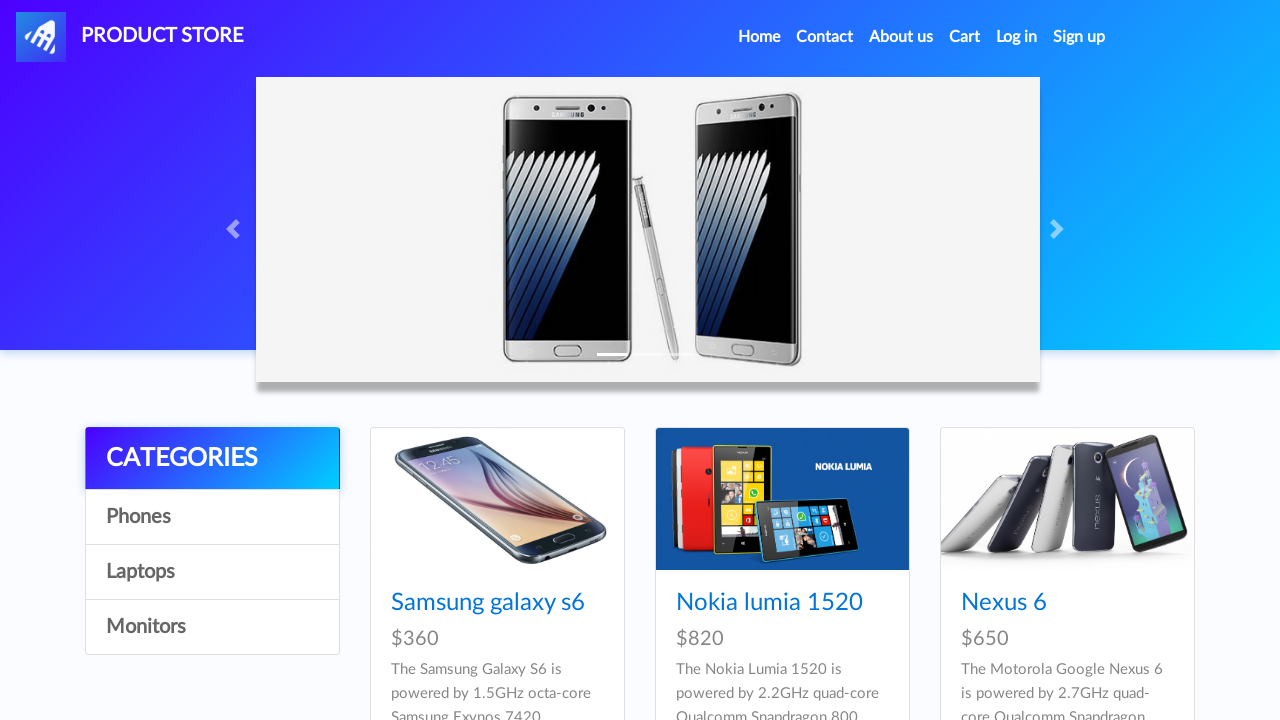

Verified that exactly 3 product categories (Phones, Laptops, Monitors) are displayed in the sidebar
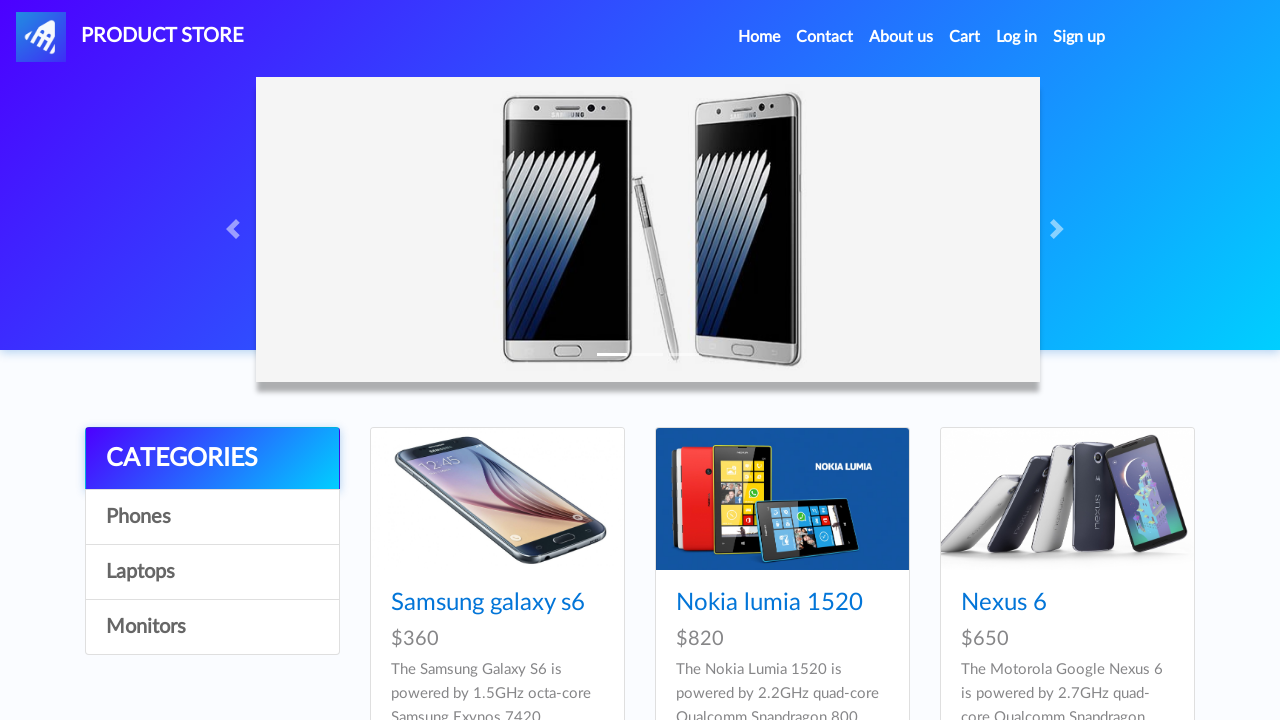

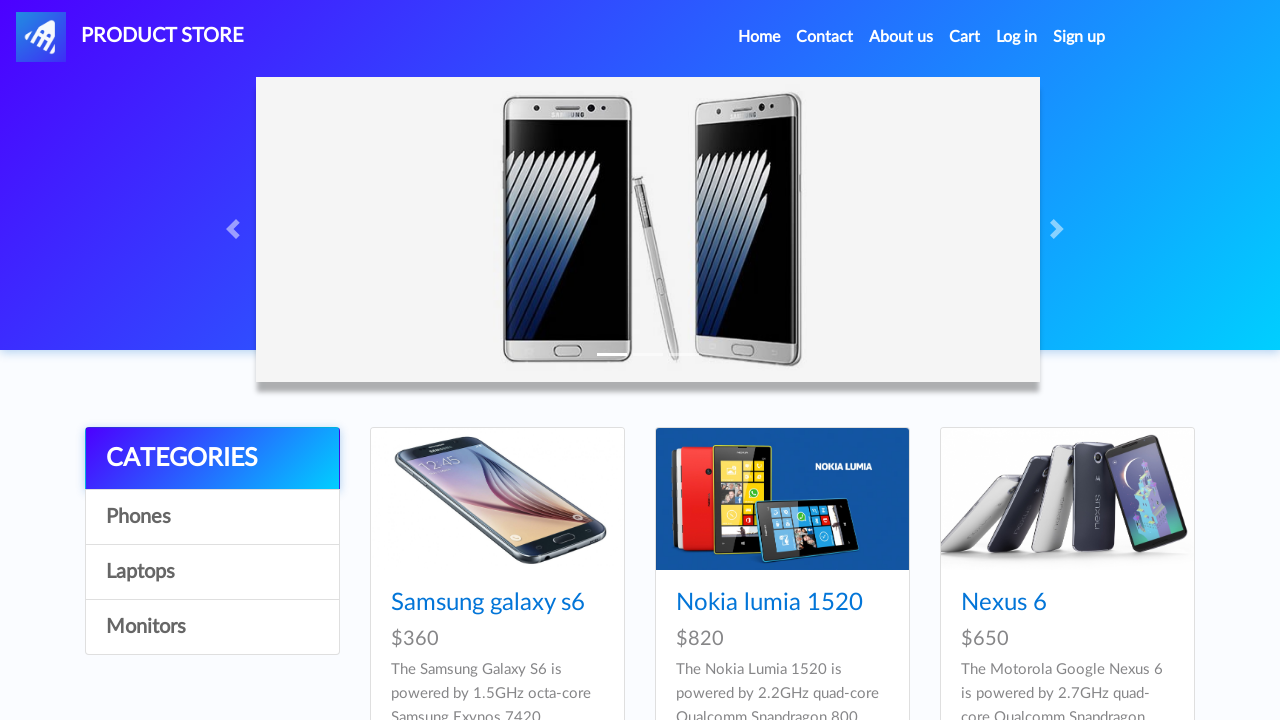